Tests the autocomplete dropdown functionality by typing a partial country name and selecting "India" from the suggestions list

Starting URL: https://rahulshettyacademy.com/AutomationPractice/

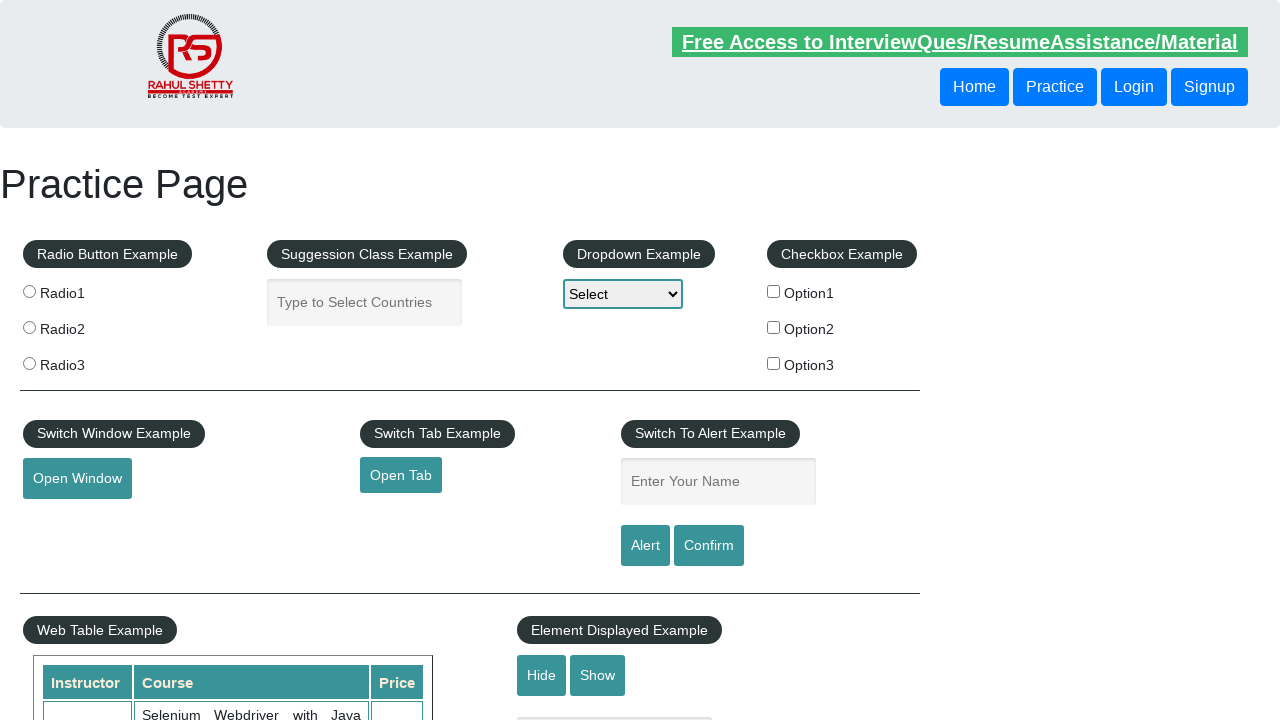

Waited for autocomplete input field to be visible
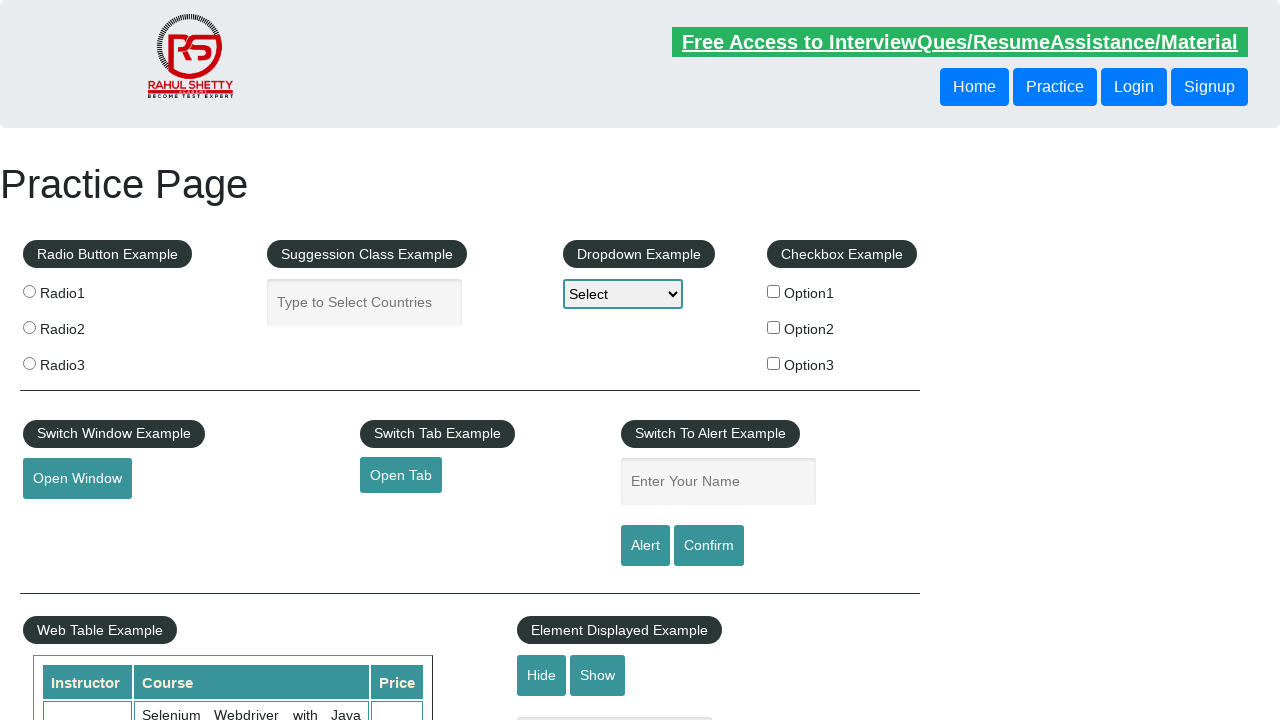

Filled autocomplete input with partial country name 'Ind' on #autocomplete
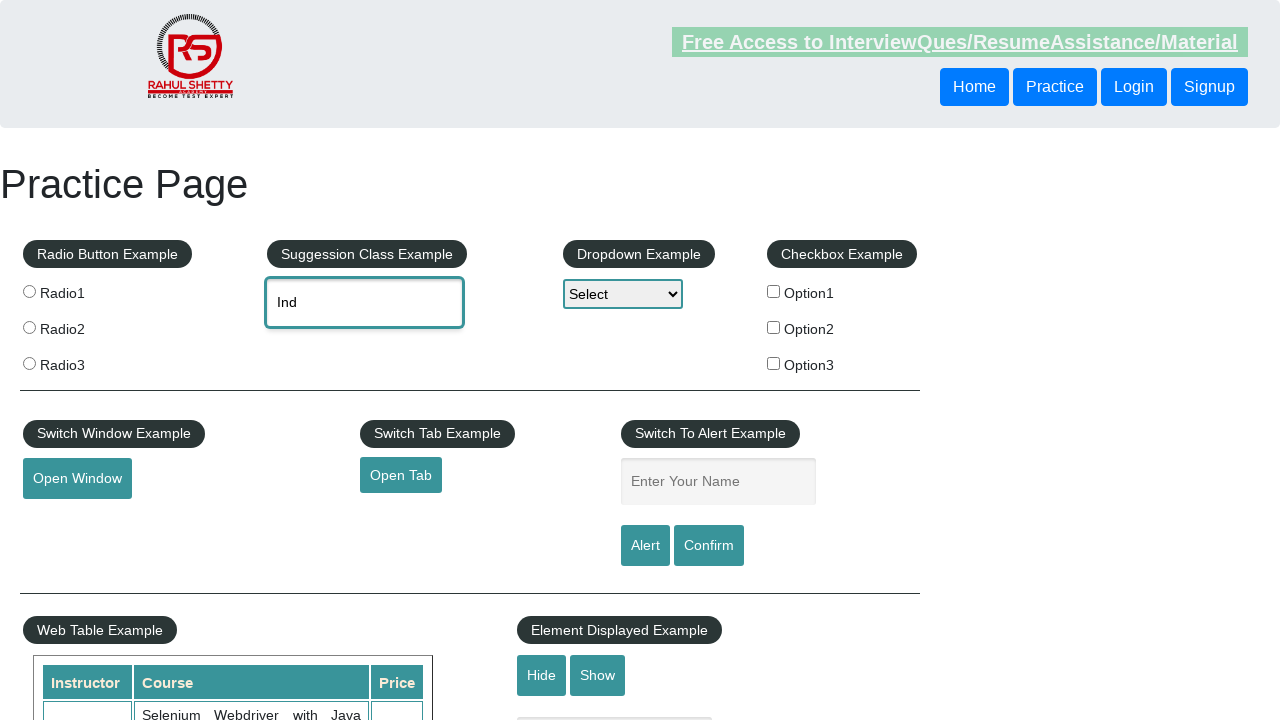

Waited for autocomplete suggestions dropdown to appear
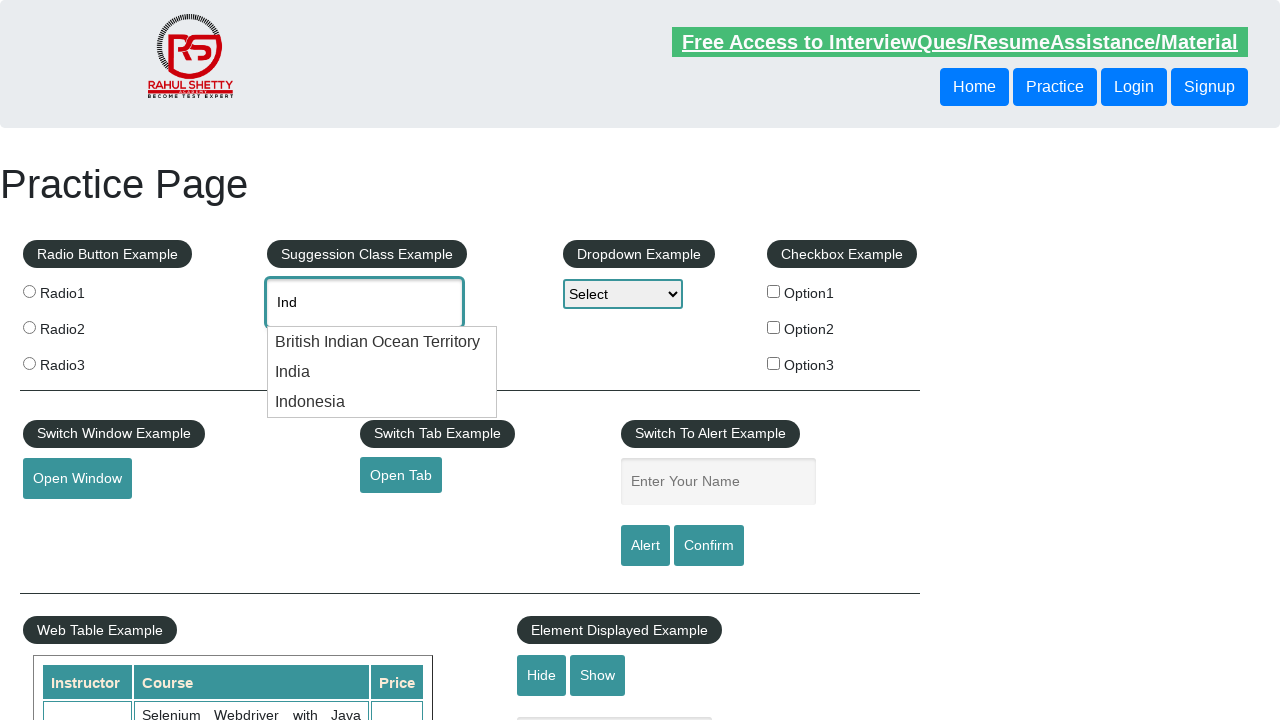

Selected 'India' from the autocomplete suggestions list at (382, 342) on xpath=//ul[@id='ui-id-1']//div[@class='ui-menu-item-wrapper' and contains(text()
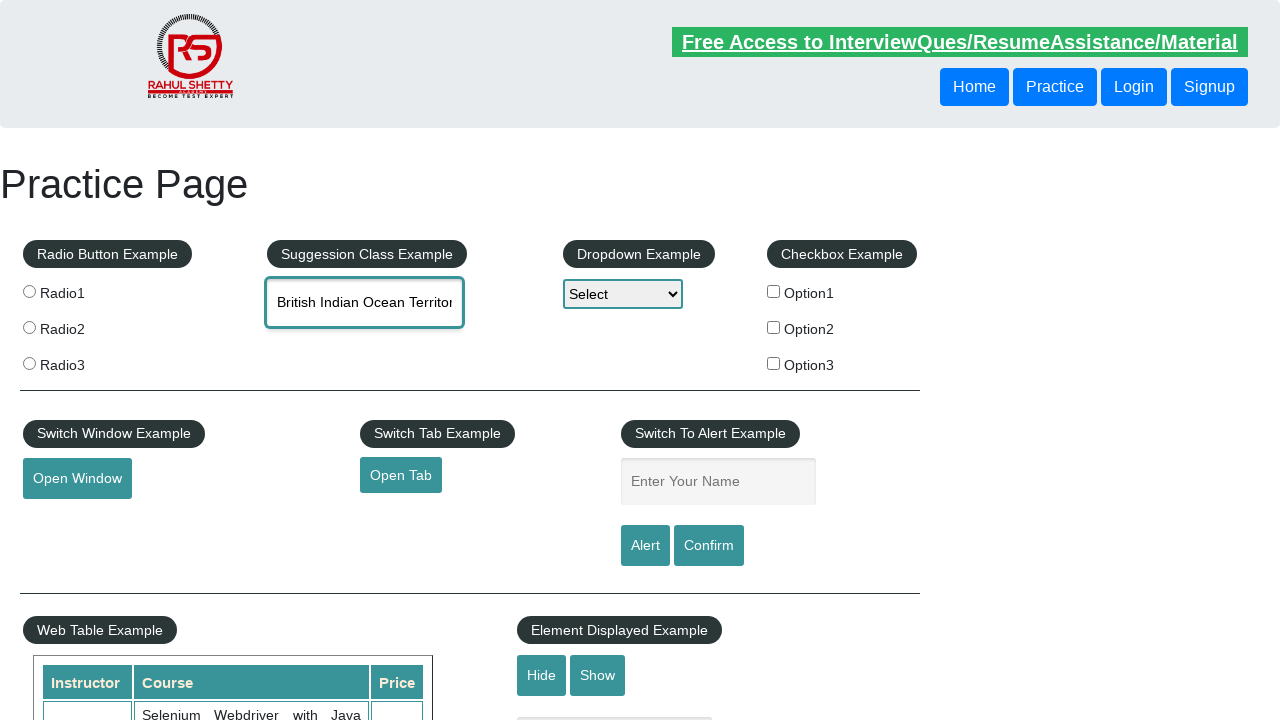

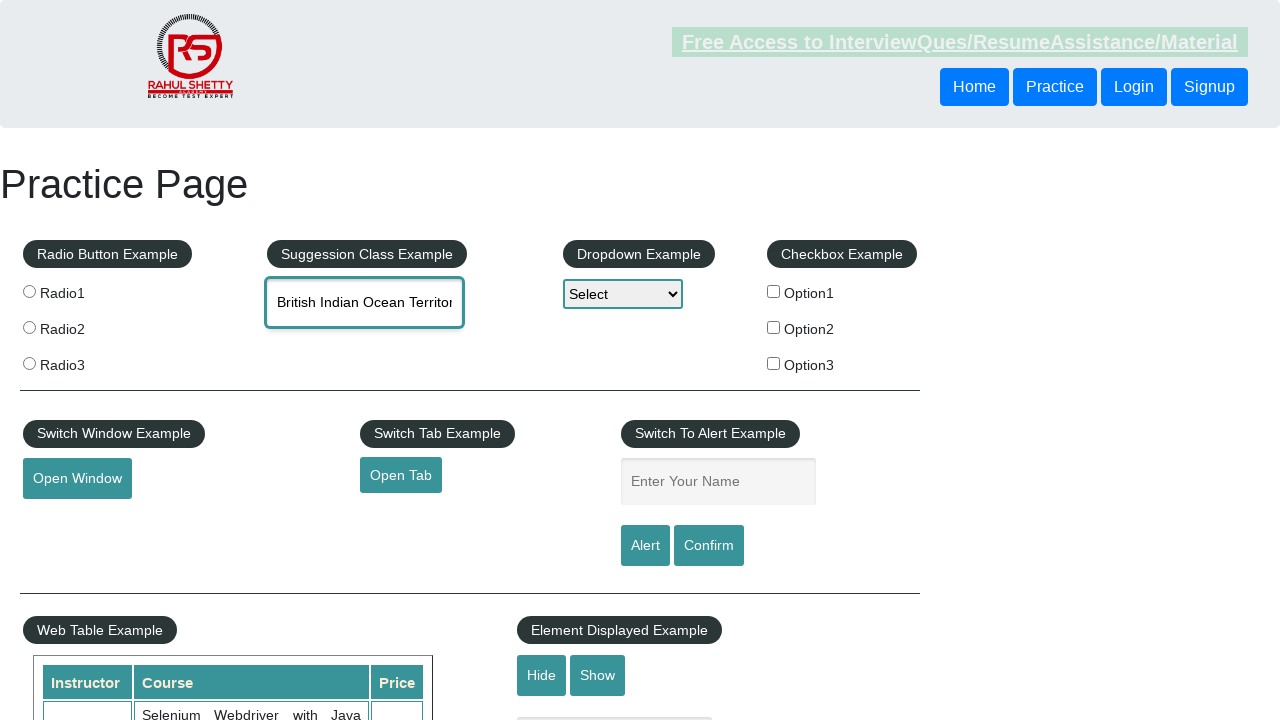